Navigates to Prefeitura de Altinho website and verifies the title

Starting URL: http://altinho.pe.gov.br/v1/

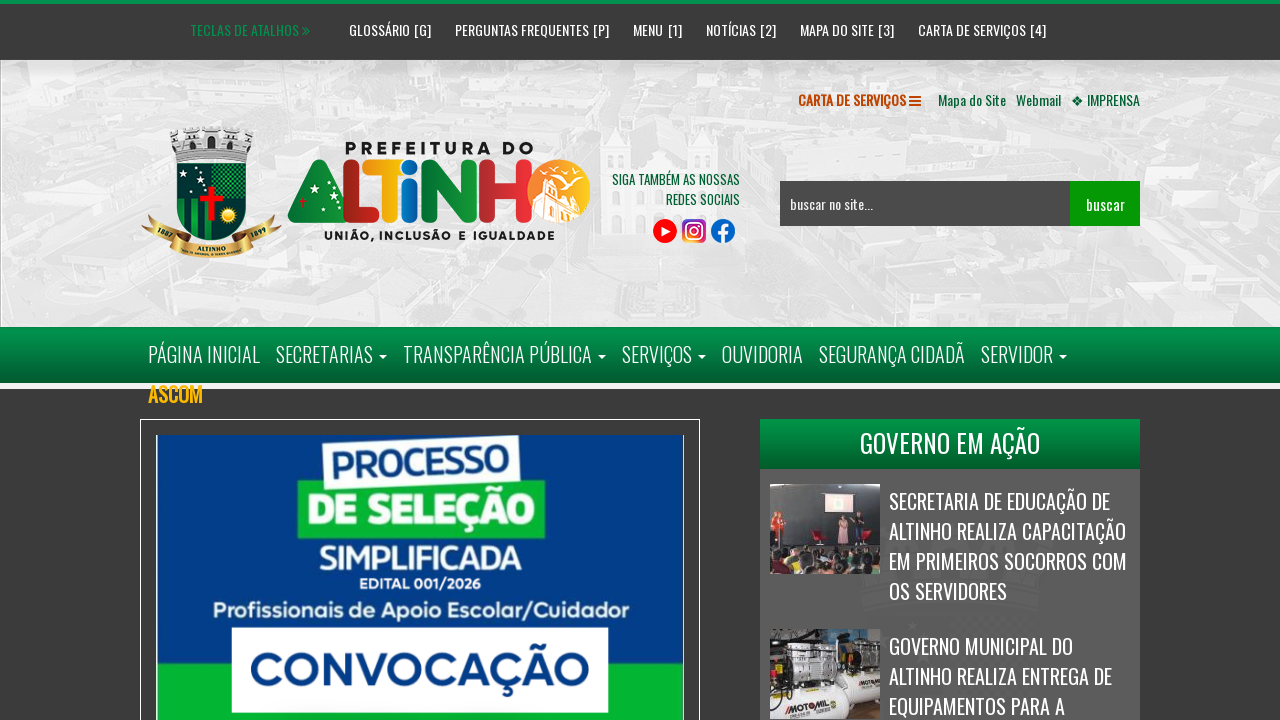

Waited for page to reach networkidle state
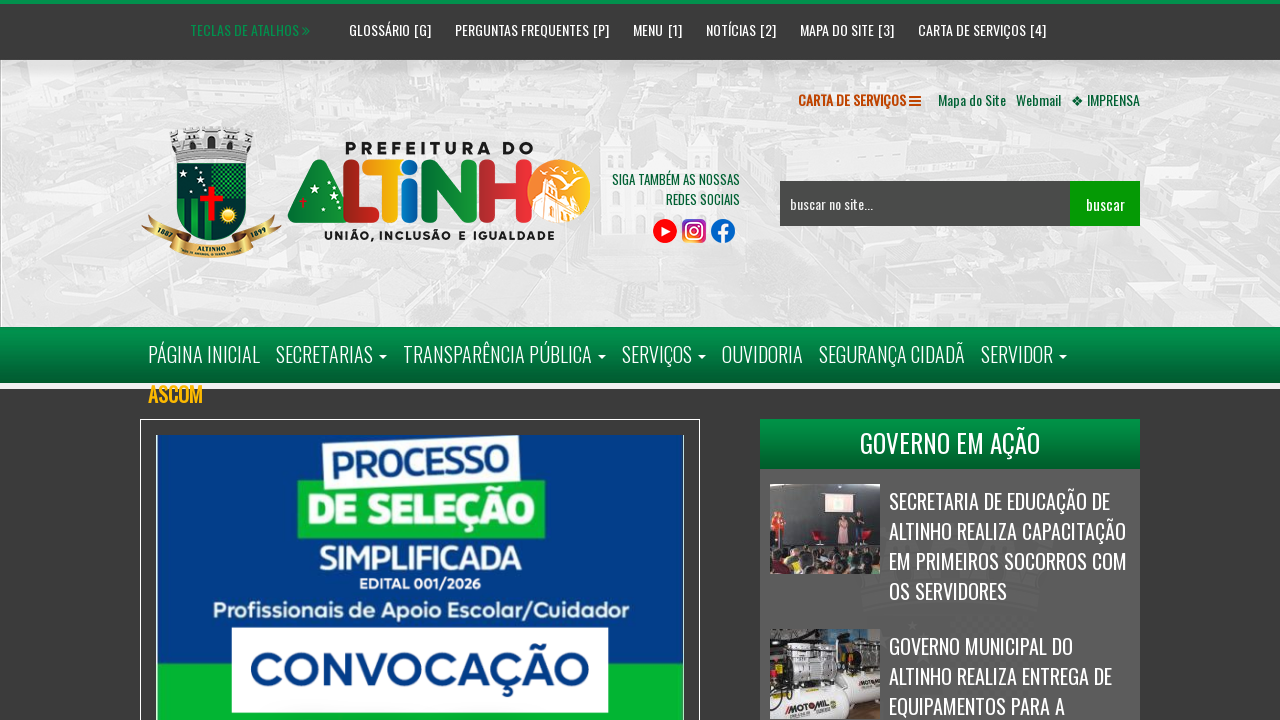

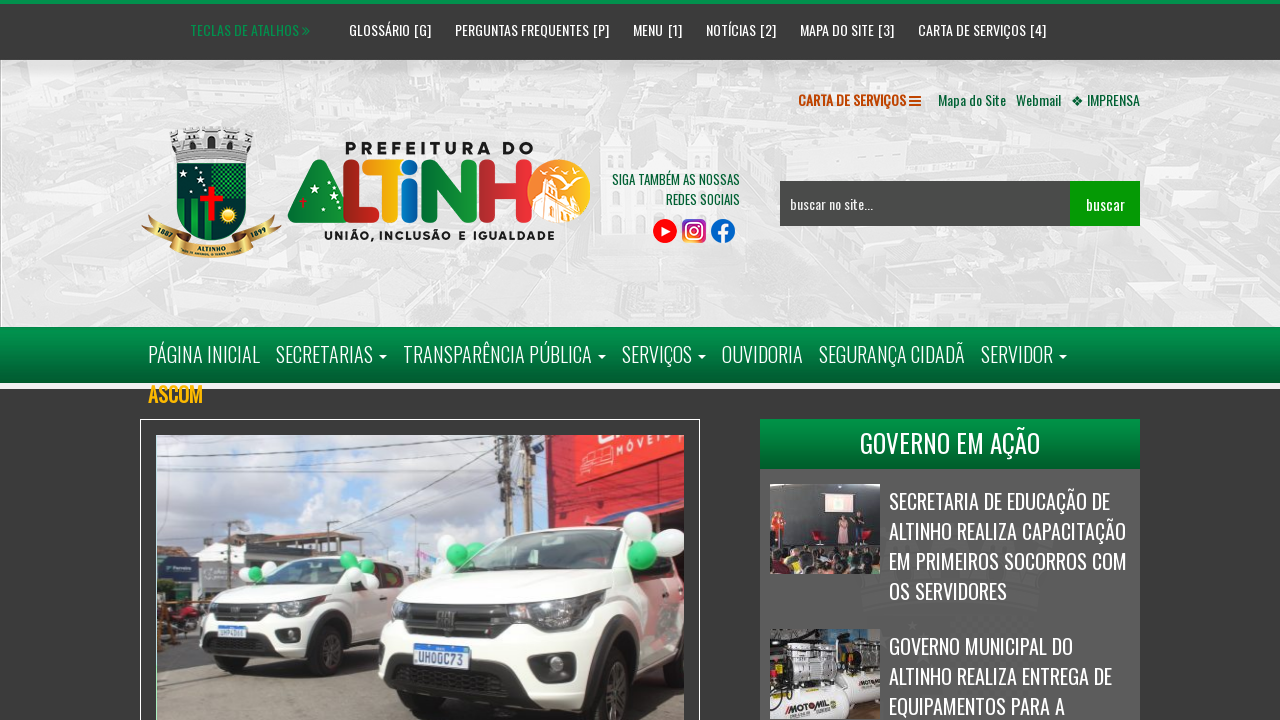